Tests bringing different browser tabs to front by opening a new window and switching between them

Starting URL: https://the-internet.herokuapp.com/windows

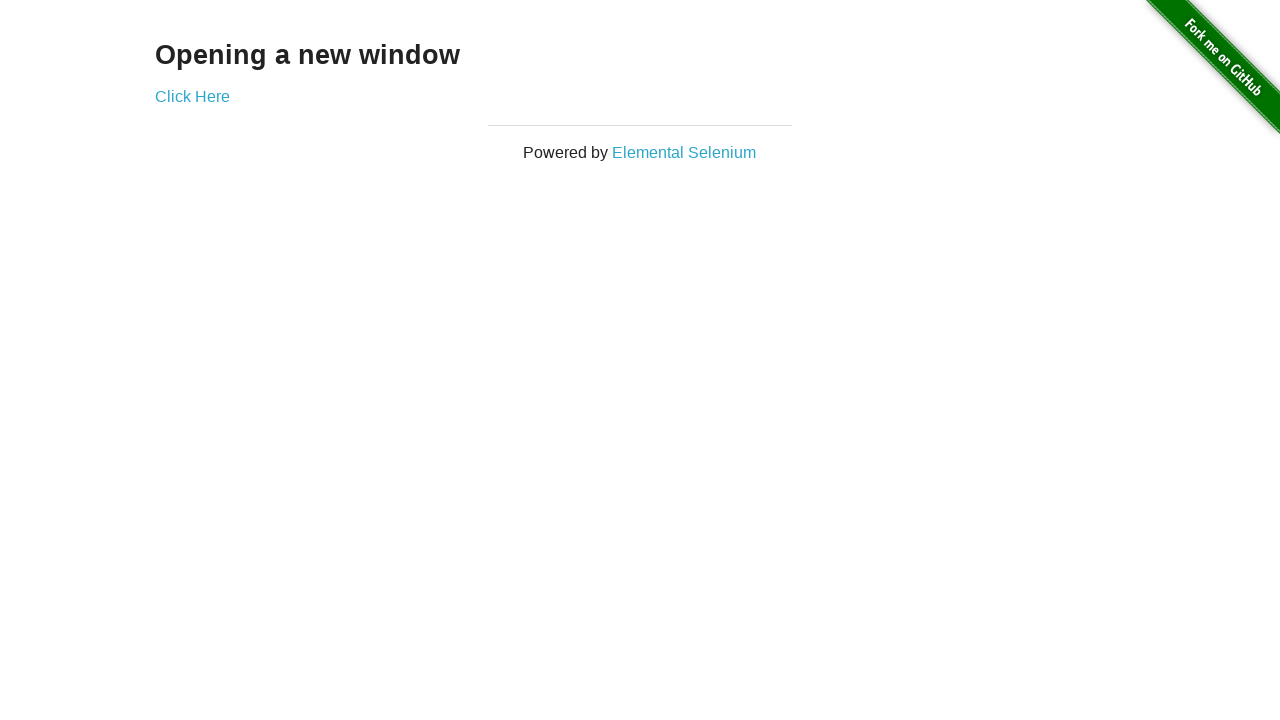

Waited for initial page to load (networkidle)
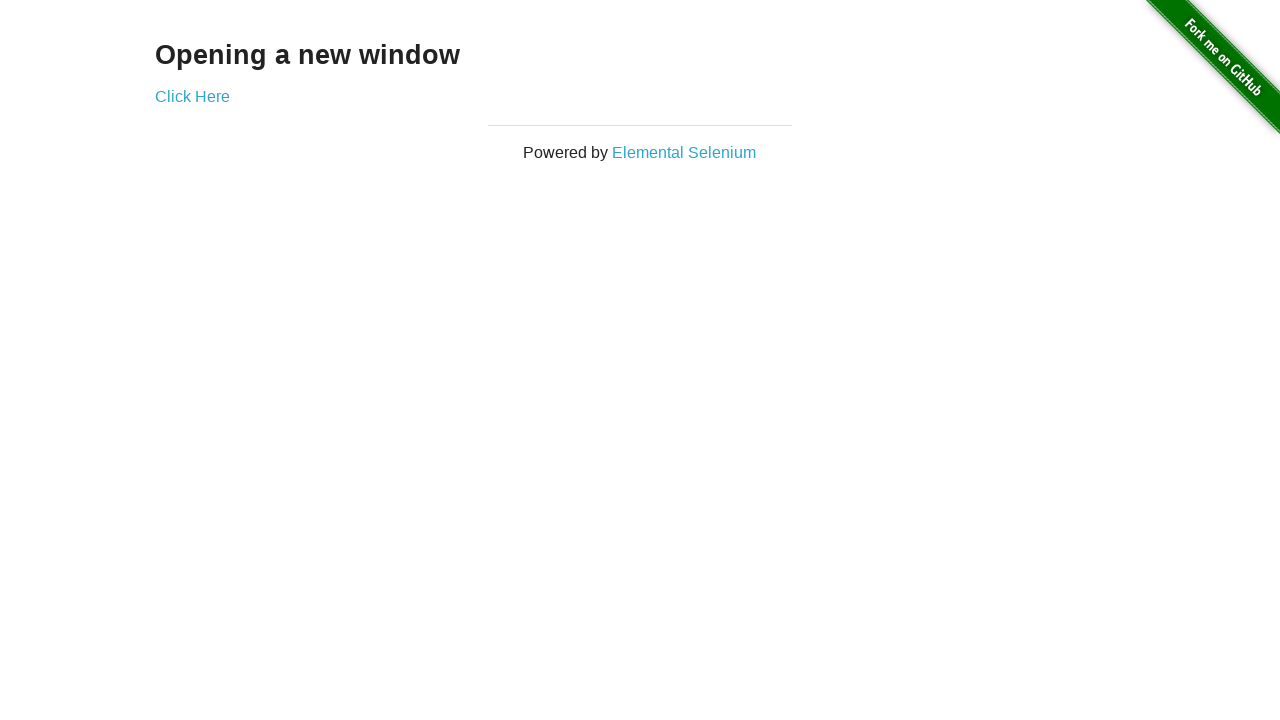

Clicked 'Click Here' link to open new window at (192, 96) on a:has-text('Click Here')
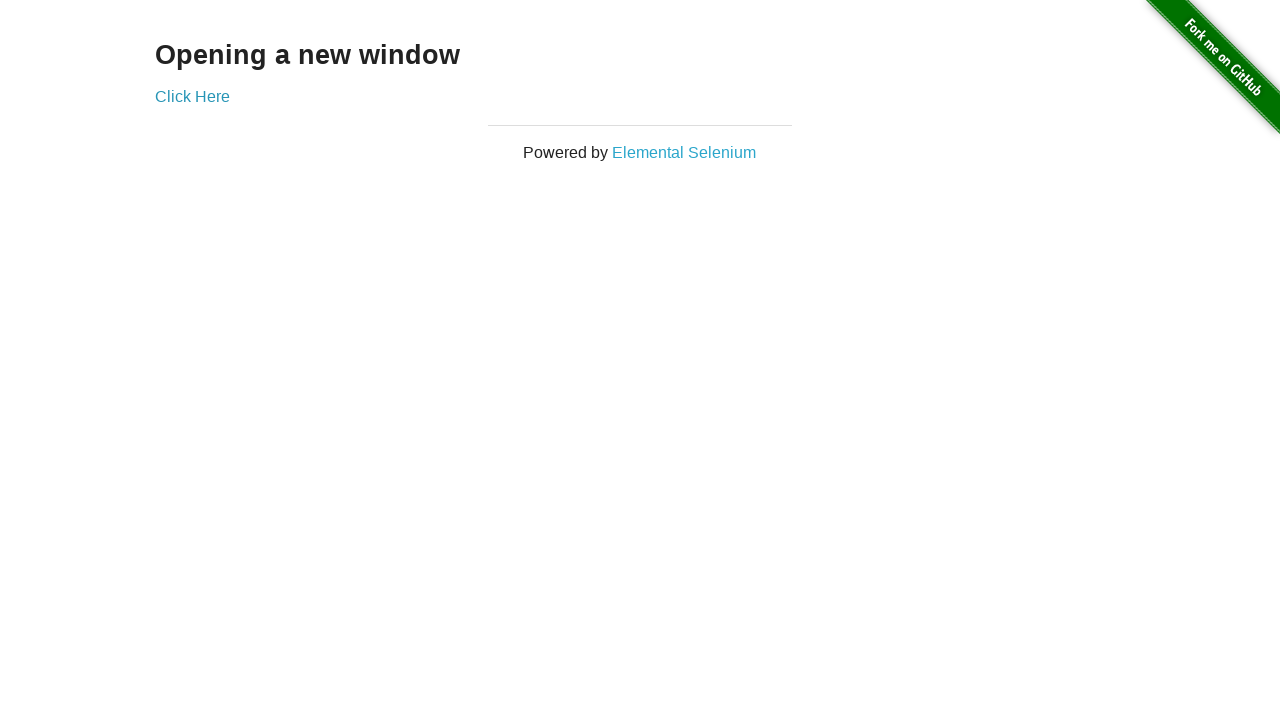

New window/tab opened and captured
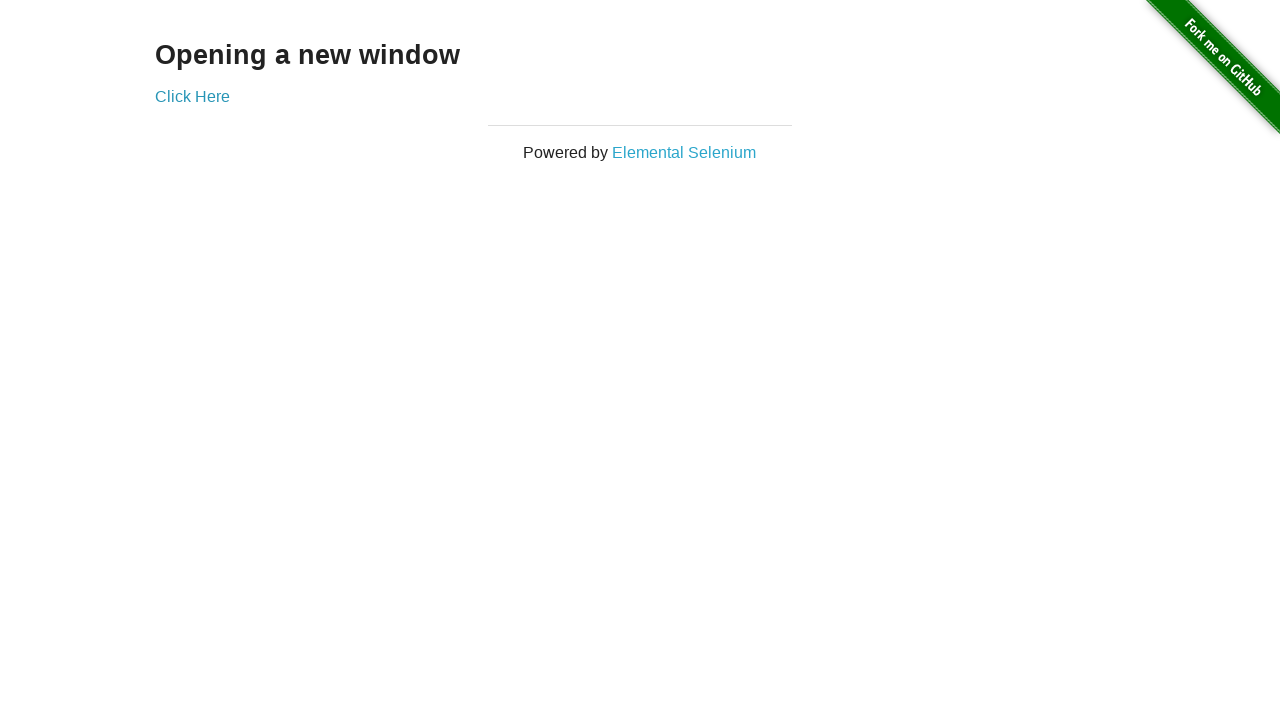

Brought new window/tab to front
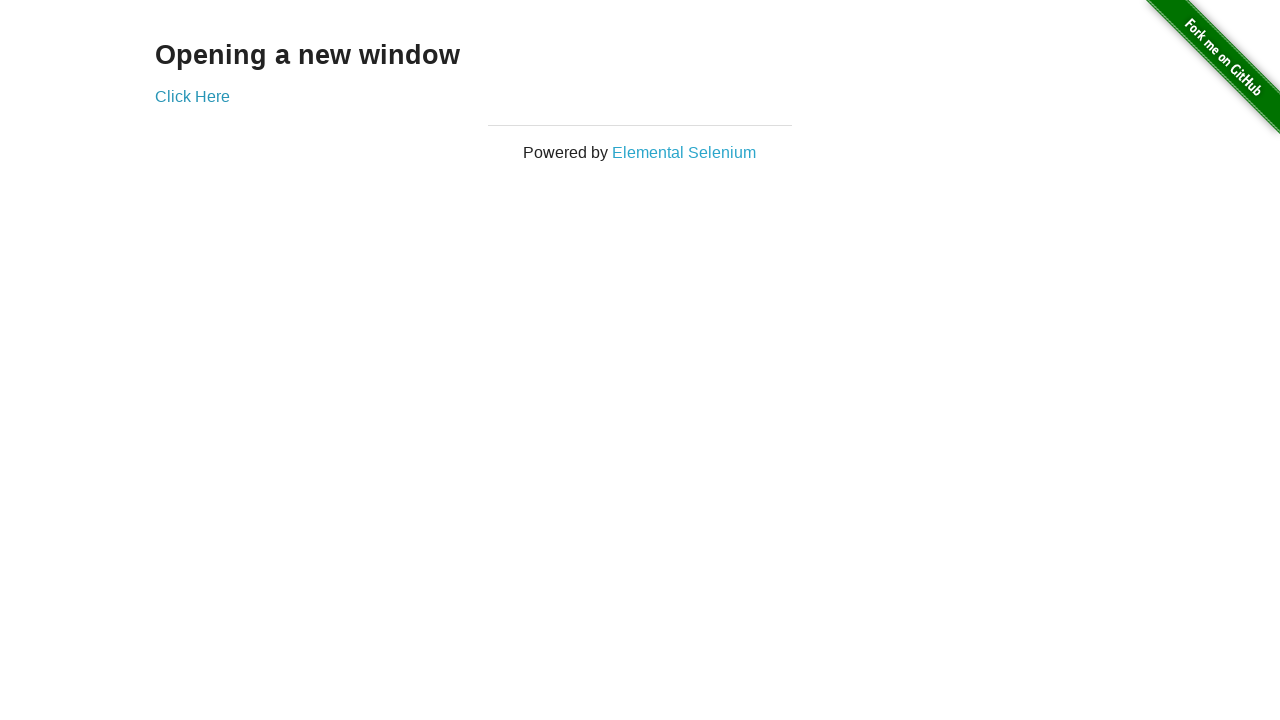

Waited for new window/tab to load (networkidle)
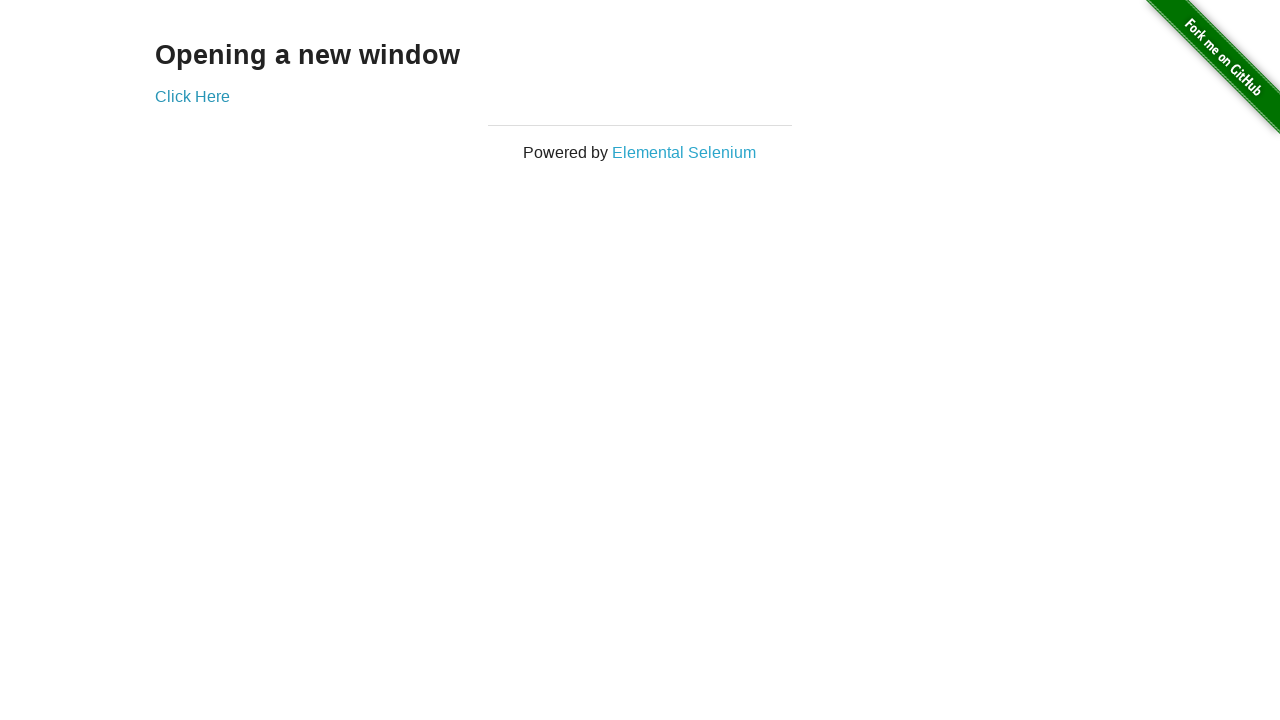

Brought original window/tab back to front
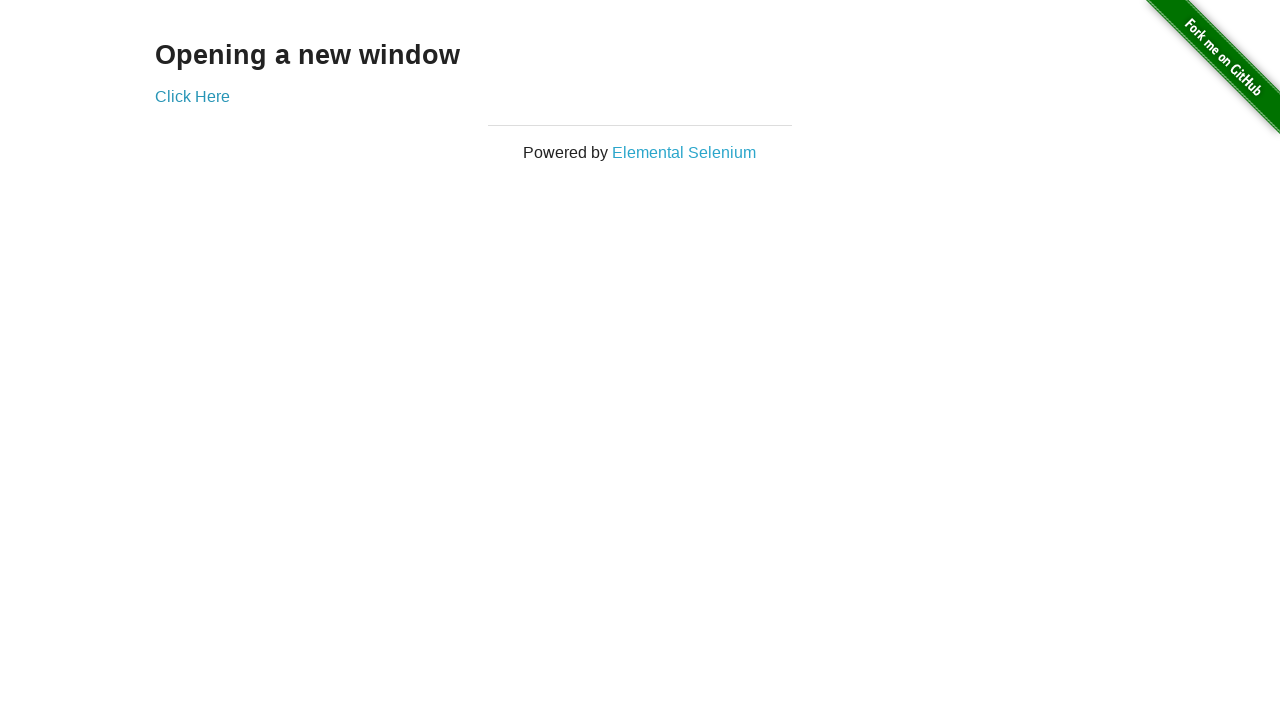

Waited for original window/tab to load (networkidle)
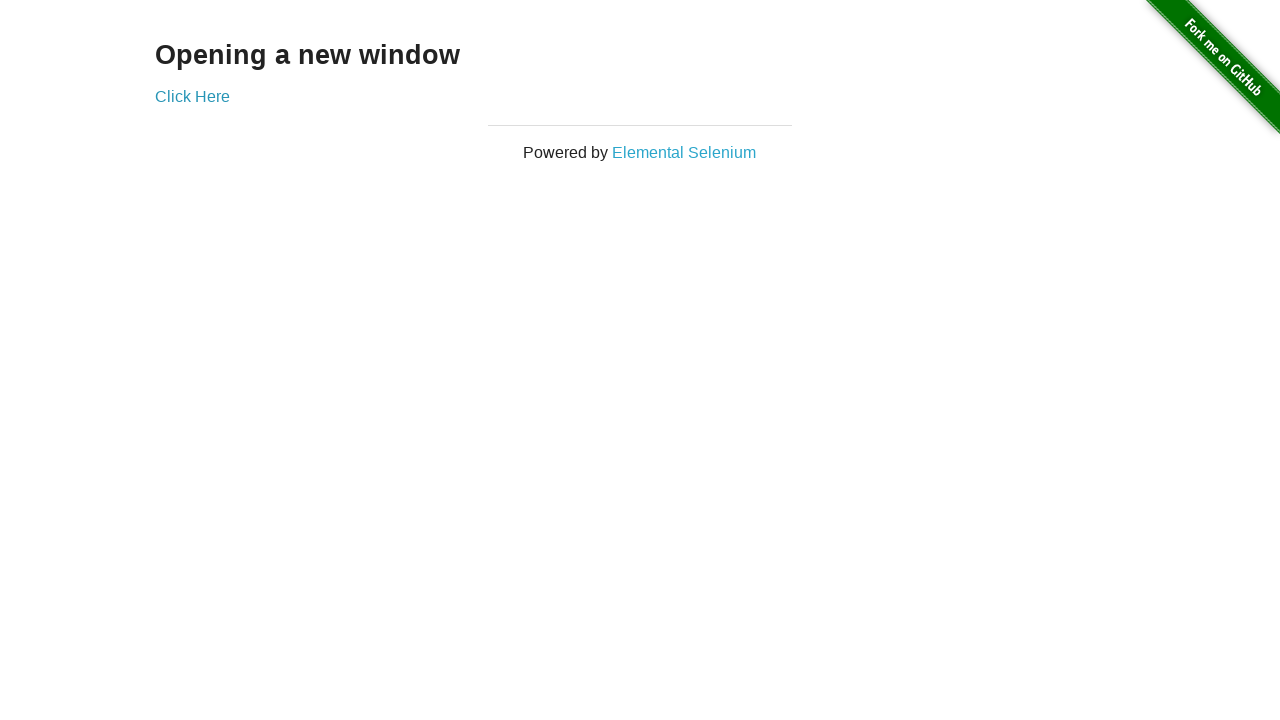

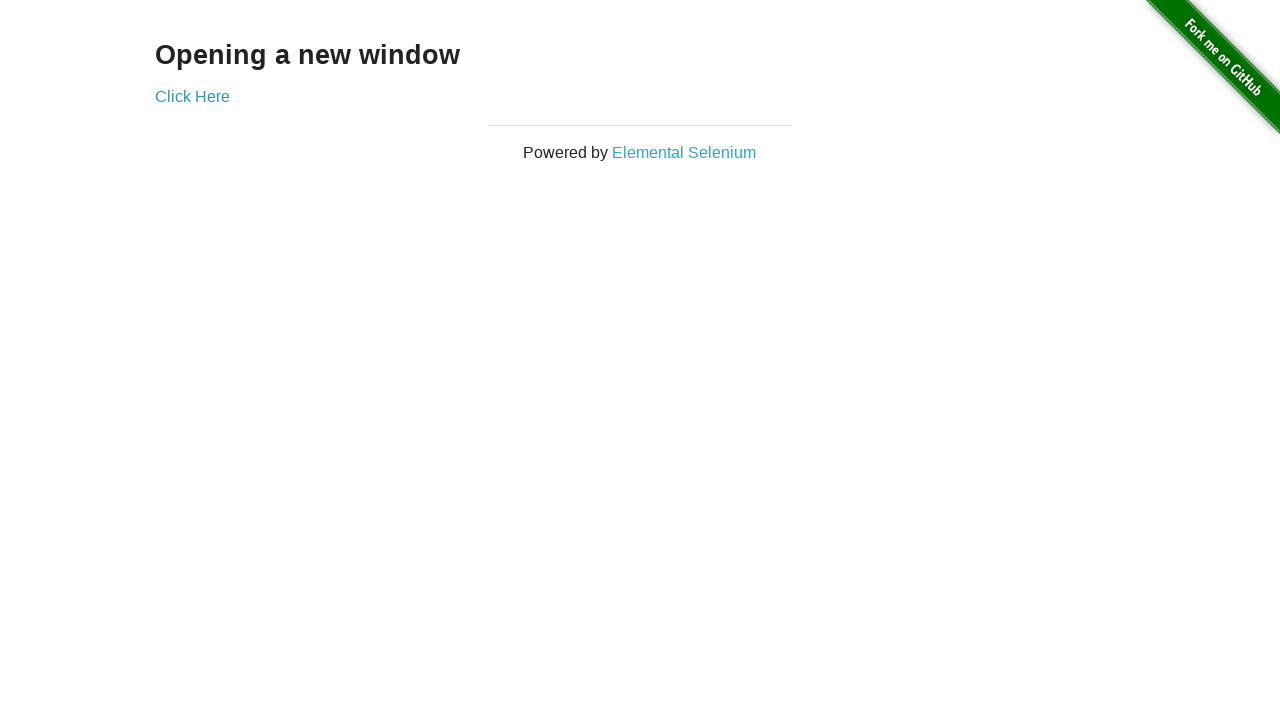